Tests editing a todo item by double-clicking, filling new text, and pressing Enter.

Starting URL: https://demo.playwright.dev/todomvc

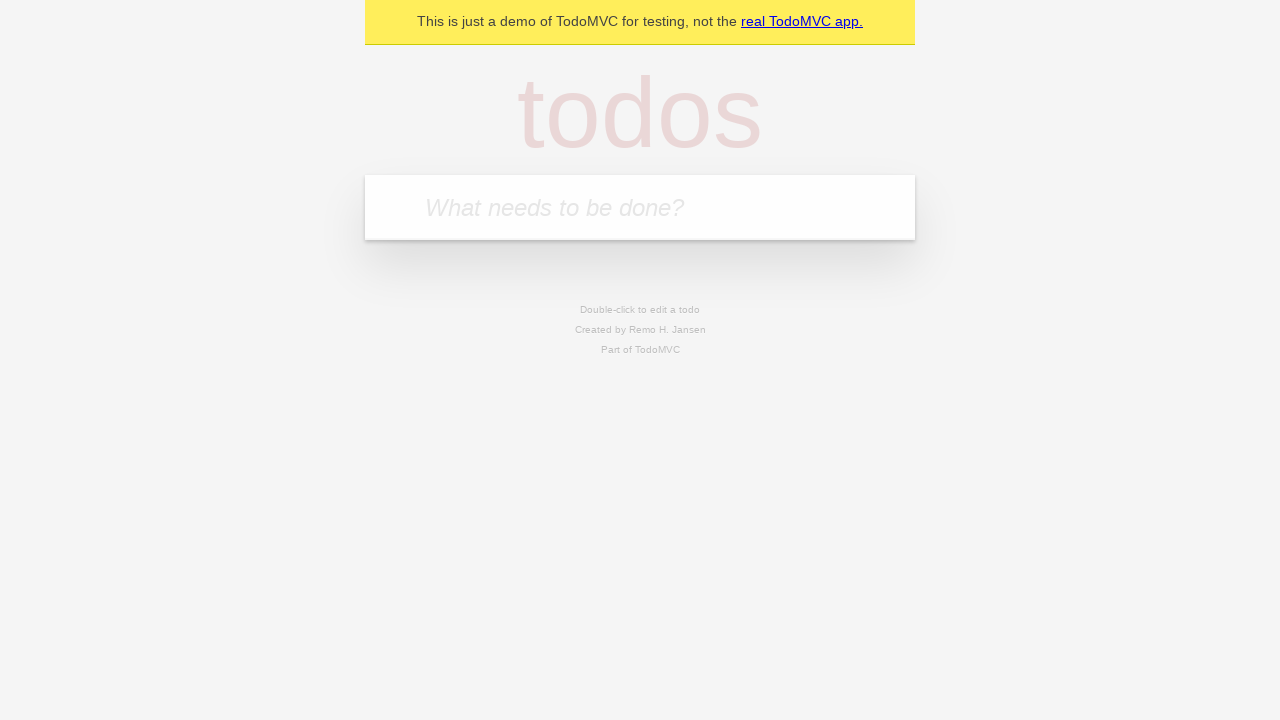

Filled todo input with 'buy some cheese' on internal:attr=[placeholder="What needs to be done?"i]
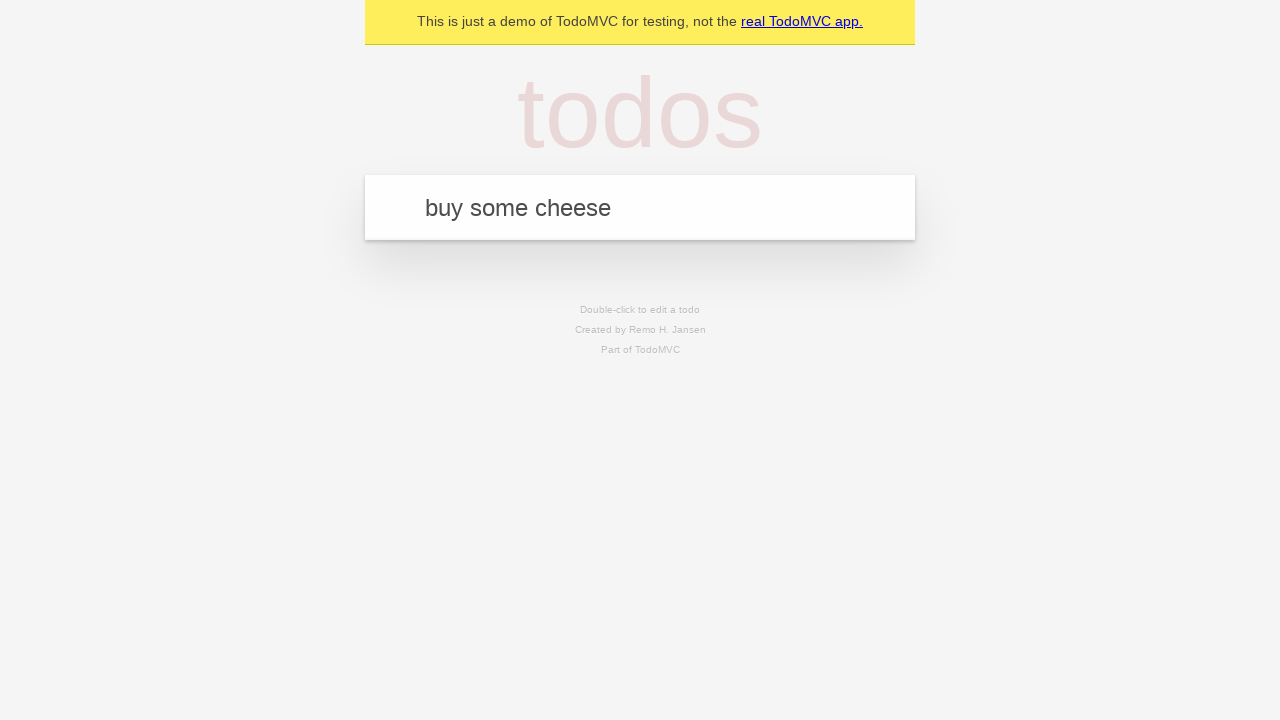

Pressed Enter to create first todo on internal:attr=[placeholder="What needs to be done?"i]
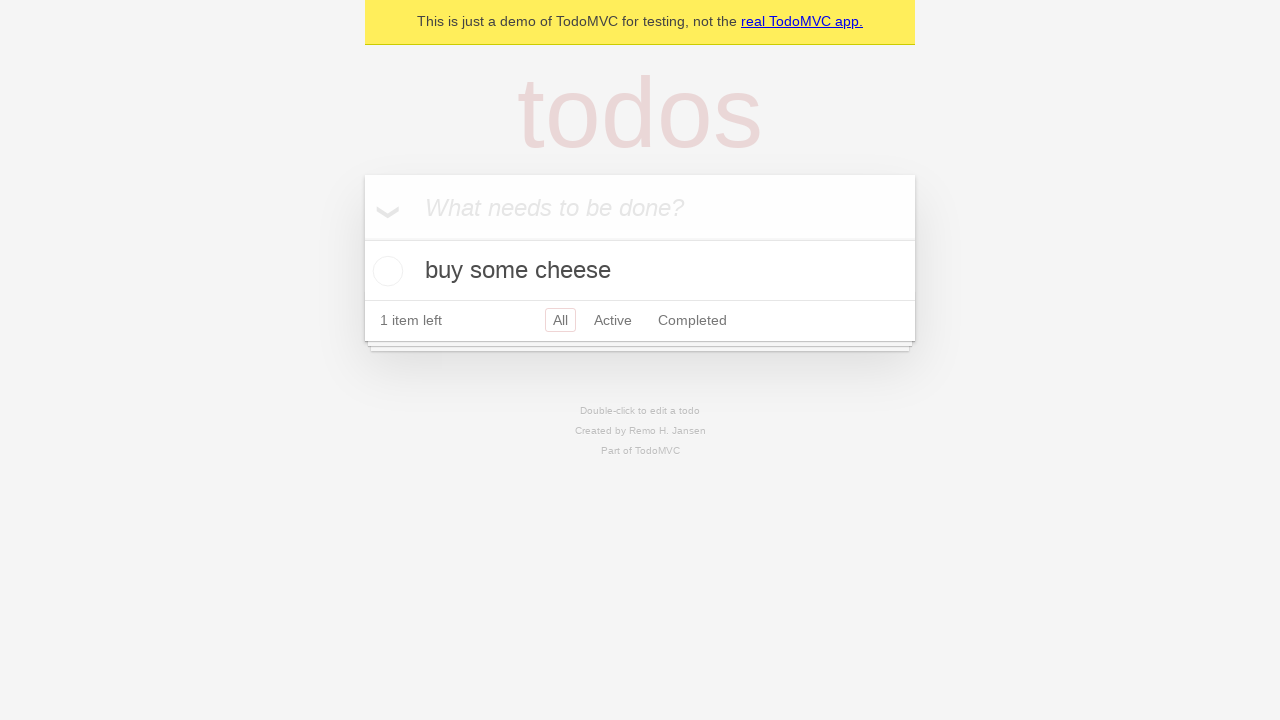

Filled todo input with 'feed the cat' on internal:attr=[placeholder="What needs to be done?"i]
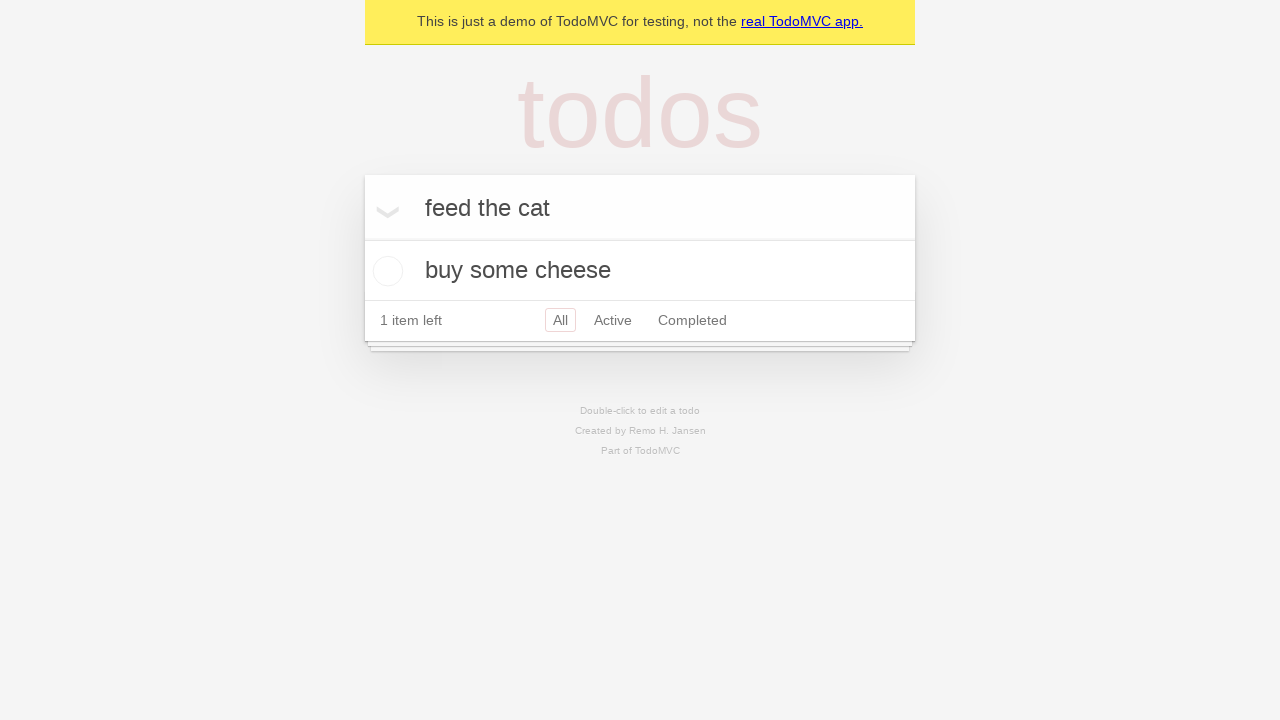

Pressed Enter to create second todo on internal:attr=[placeholder="What needs to be done?"i]
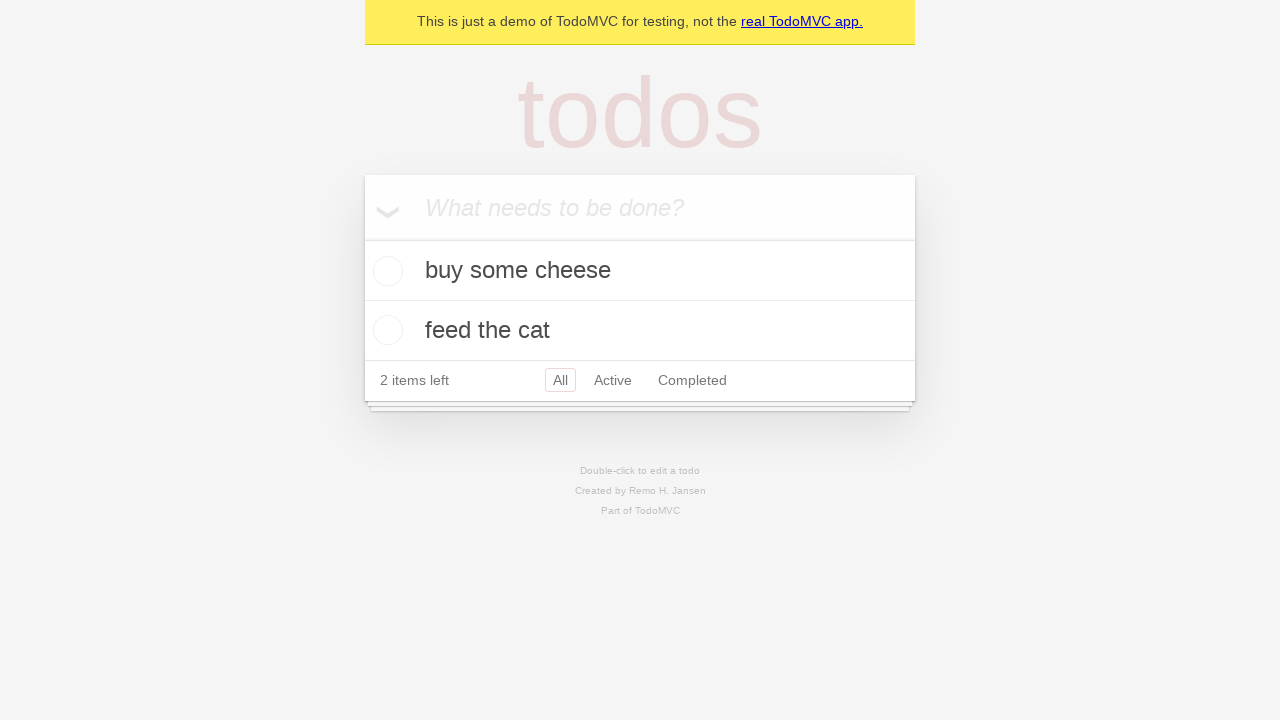

Filled todo input with 'book a doctors appointment' on internal:attr=[placeholder="What needs to be done?"i]
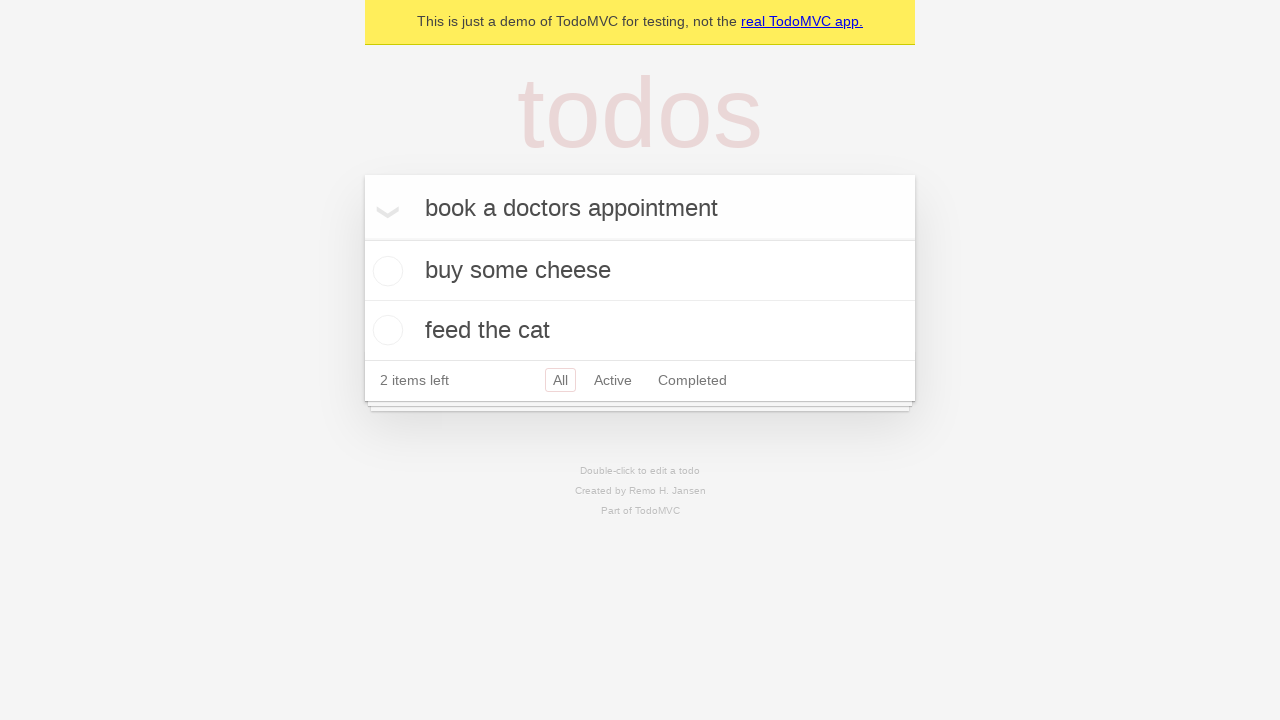

Pressed Enter to create third todo on internal:attr=[placeholder="What needs to be done?"i]
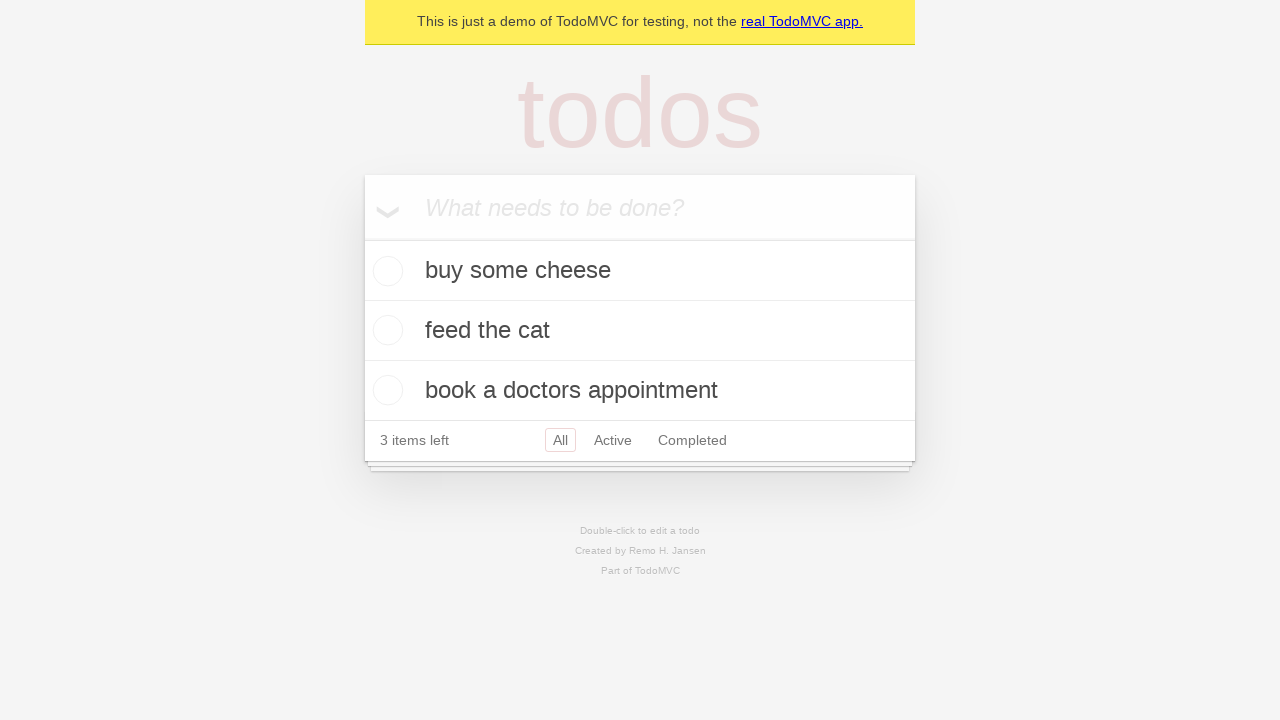

Located all todo items
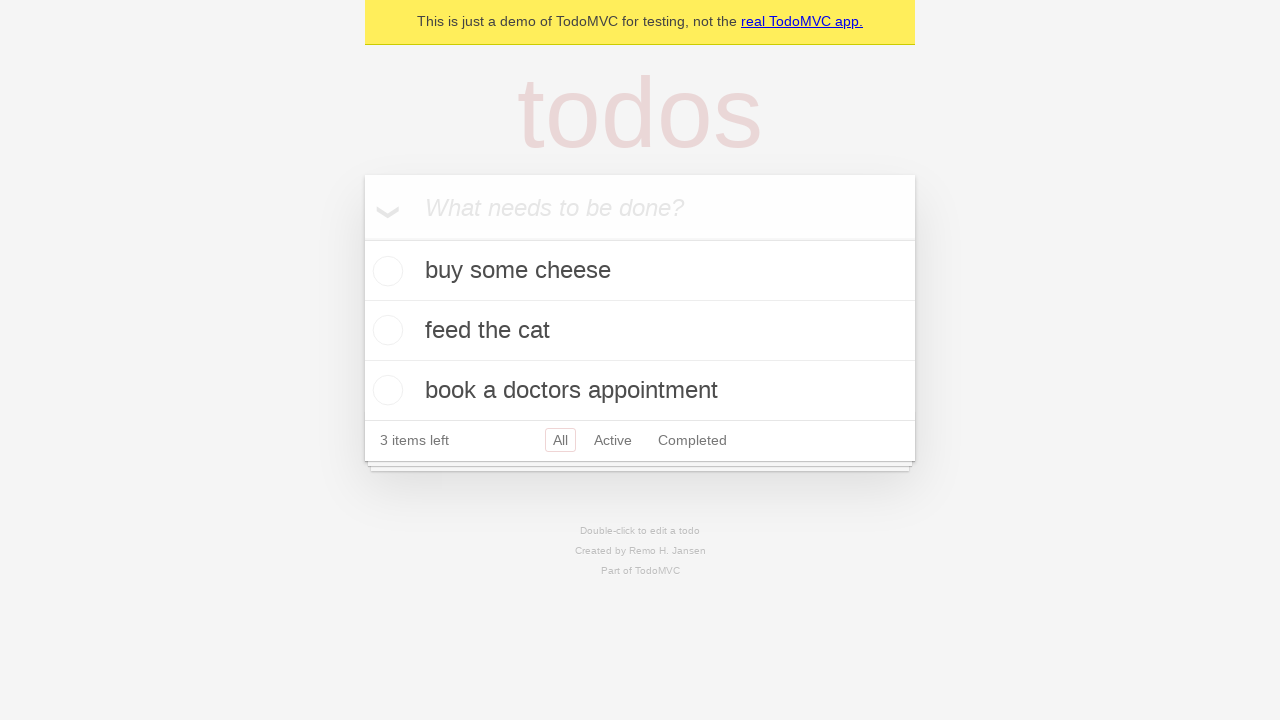

Selected second todo item
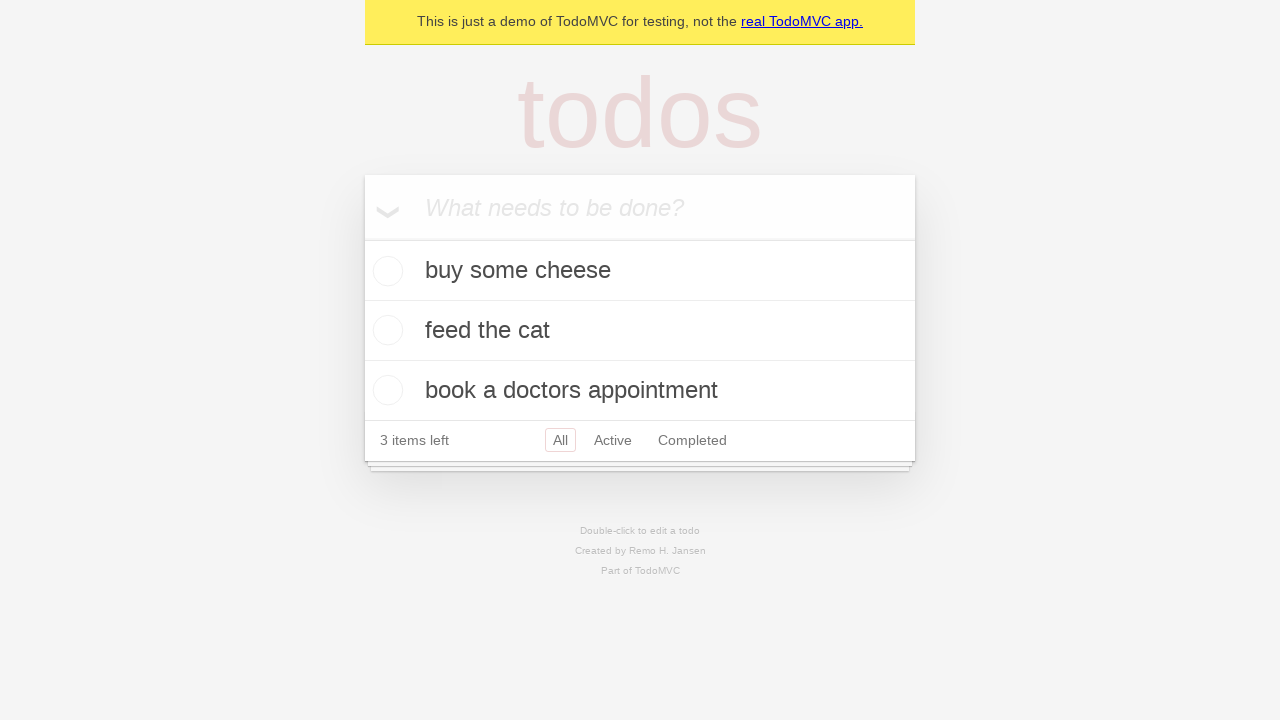

Double-clicked second todo to enter edit mode at (640, 331) on internal:testid=[data-testid="todo-item"s] >> nth=1
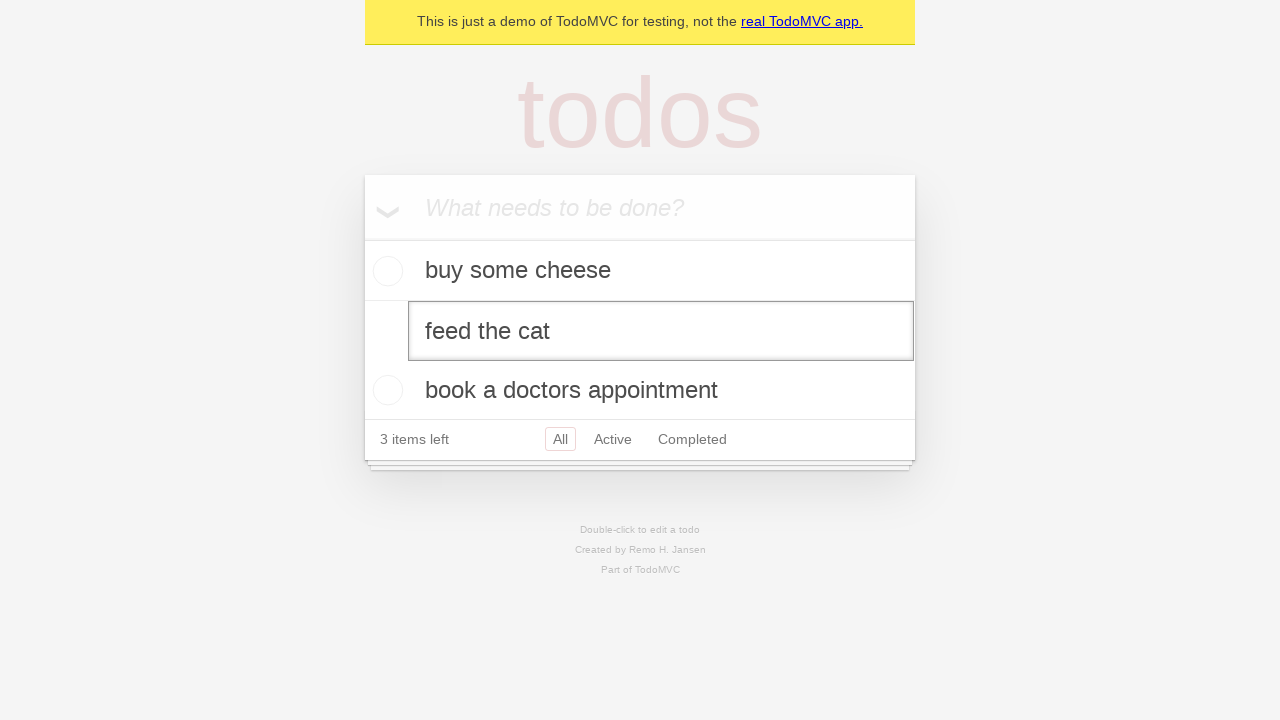

Filled edit textbox with 'buy some sausages' on internal:testid=[data-testid="todo-item"s] >> nth=1 >> internal:role=textbox[nam
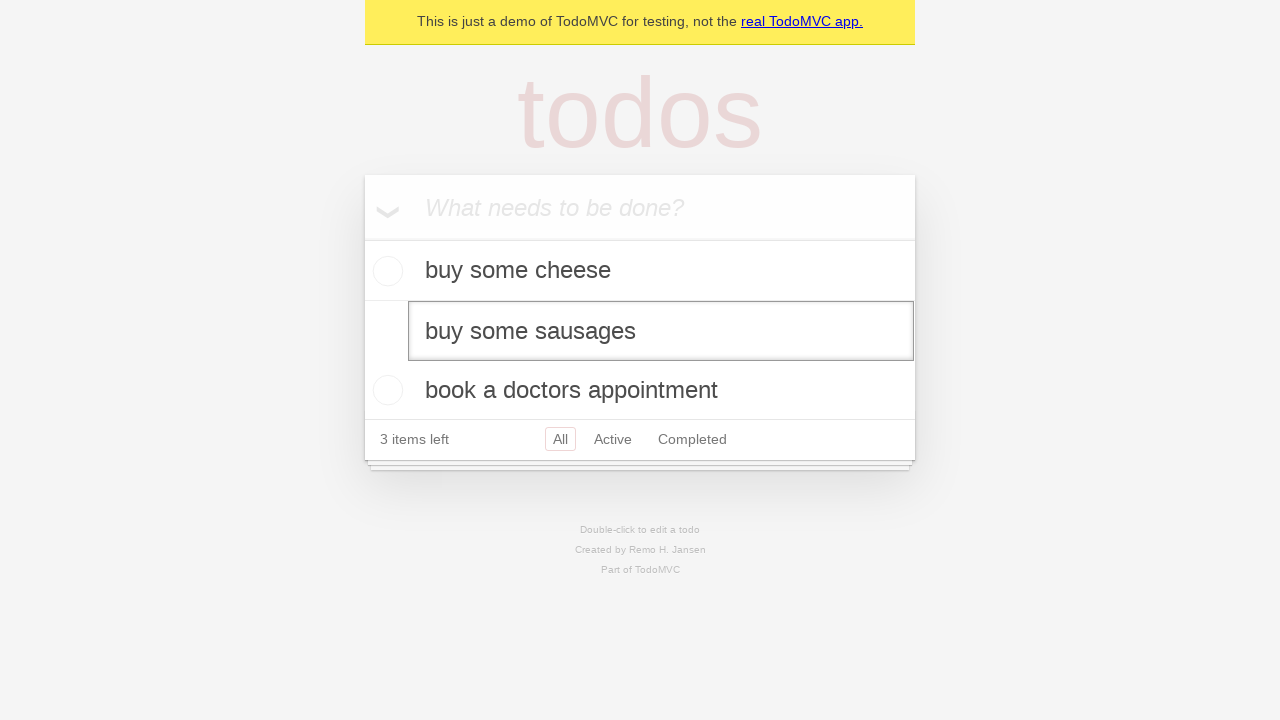

Pressed Enter to confirm todo edit on internal:testid=[data-testid="todo-item"s] >> nth=1 >> internal:role=textbox[nam
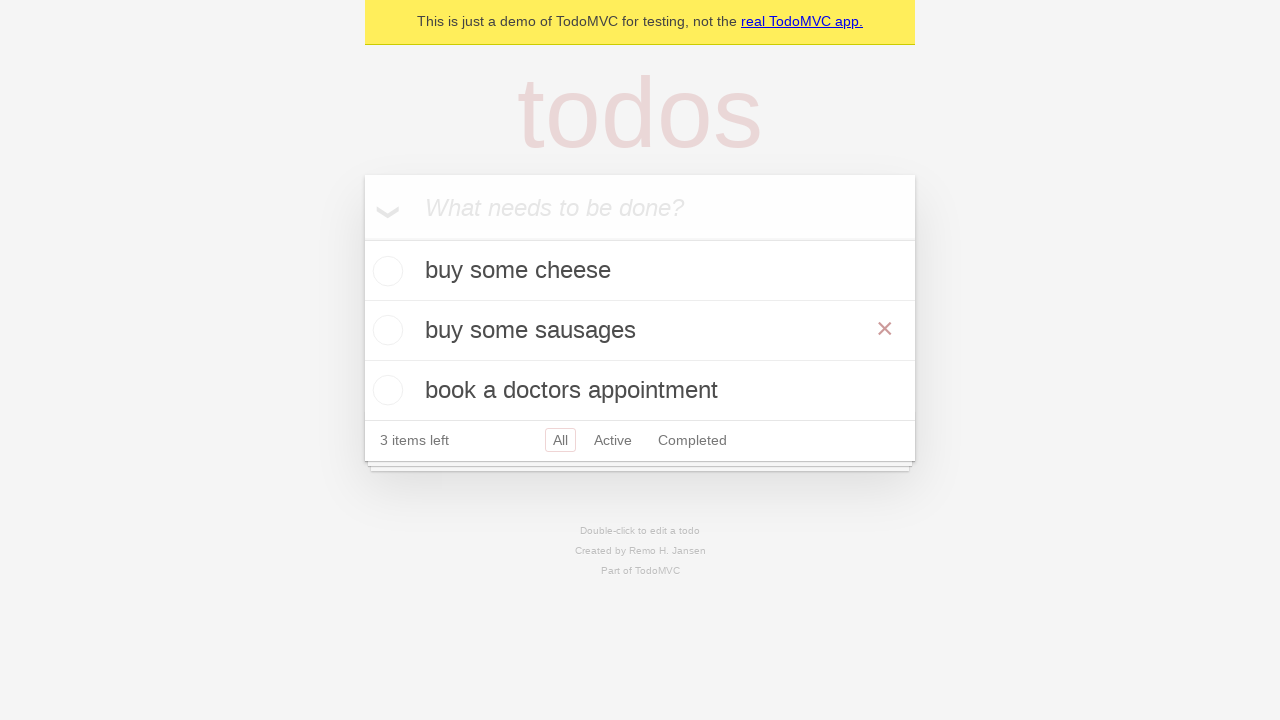

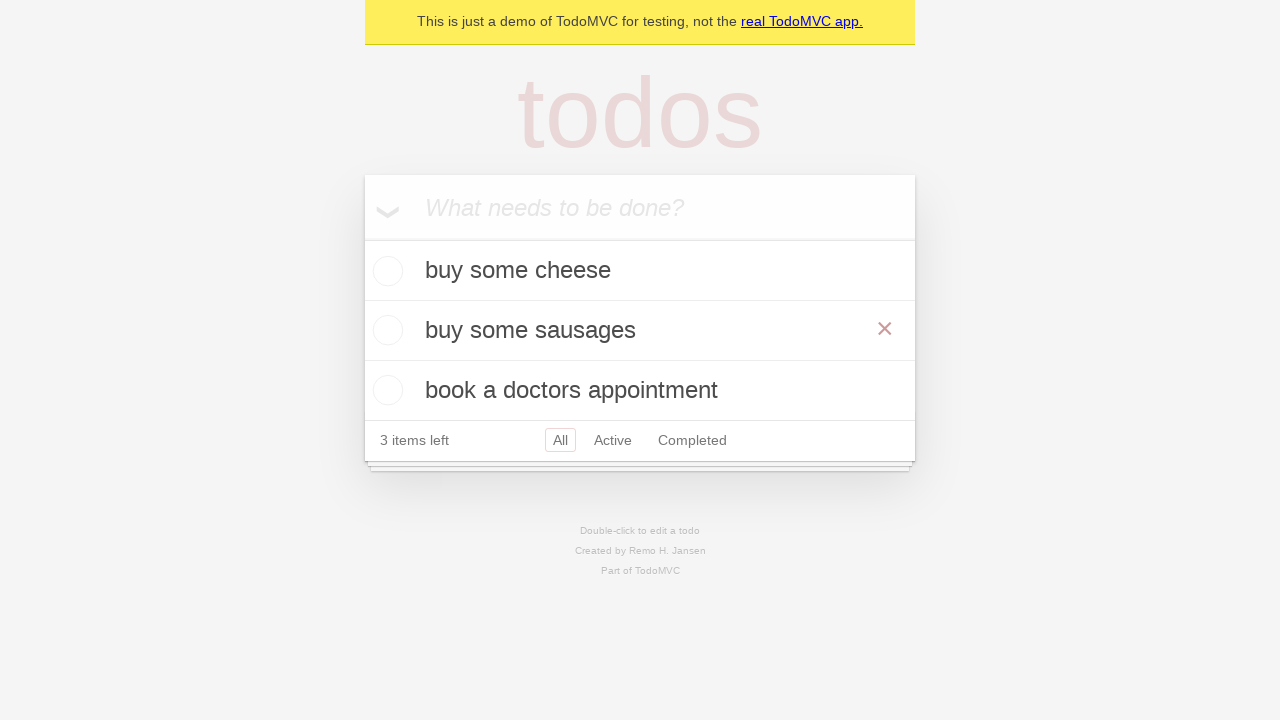